Tests various UI interactions on a practice page including clicking a hide button, selecting from a dropdown, hovering over a menu, filling a form field via JavaScript, and handling a confirmation alert

Starting URL: https://www.letskodeit.com/practice

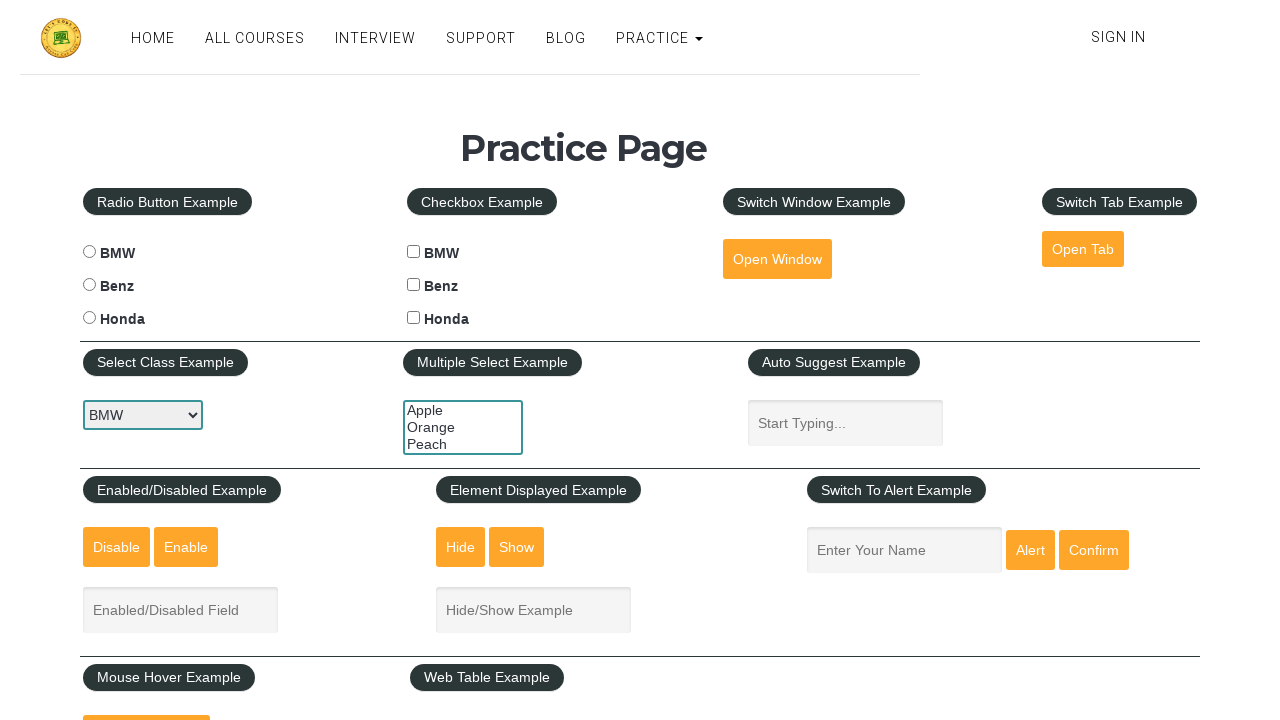

Clicked the hide textbox button at (461, 547) on #hide-textbox
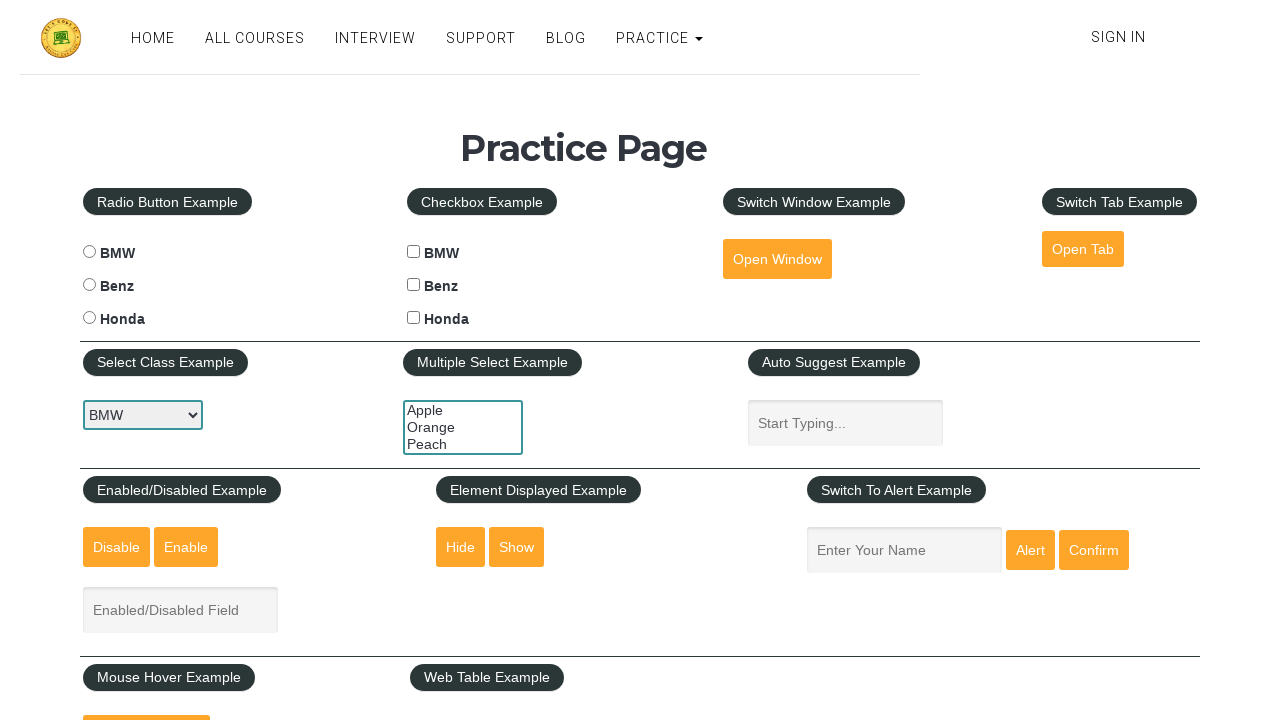

Selected 'Honda' from the car dropdown on #carselect
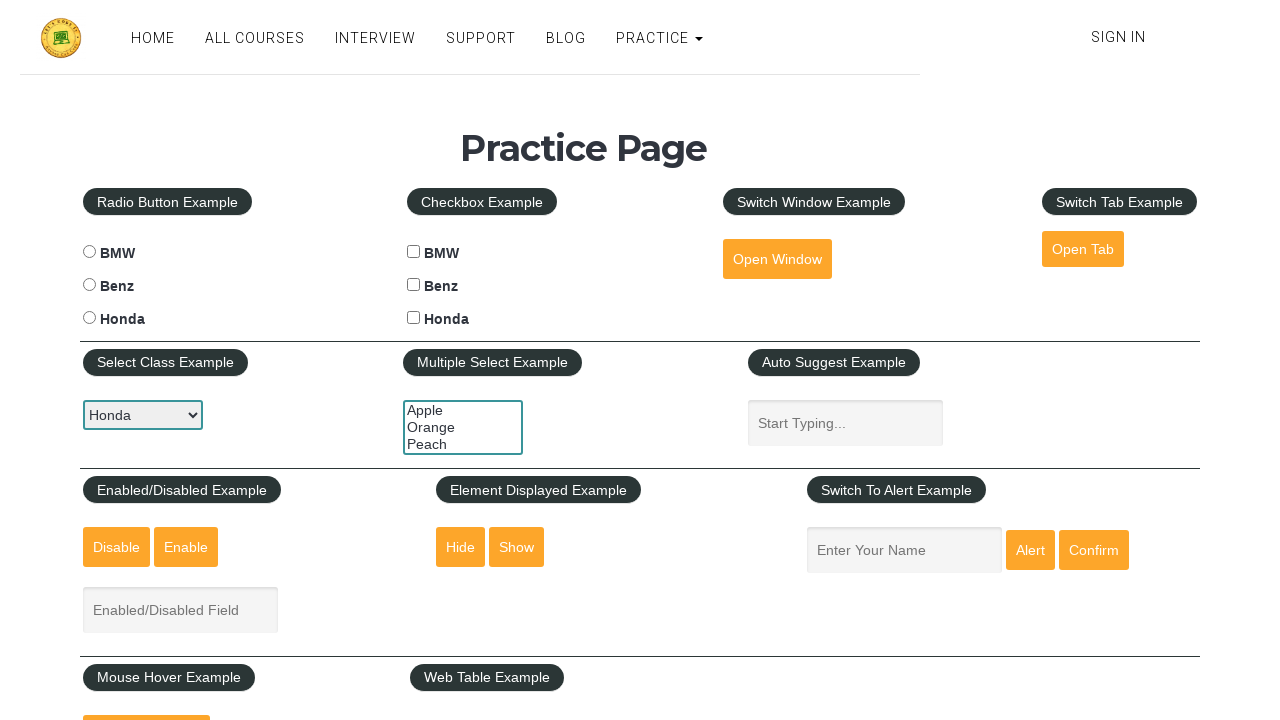

Hovered over the dropdown button to reveal menu at (146, 693) on button.dropbtn
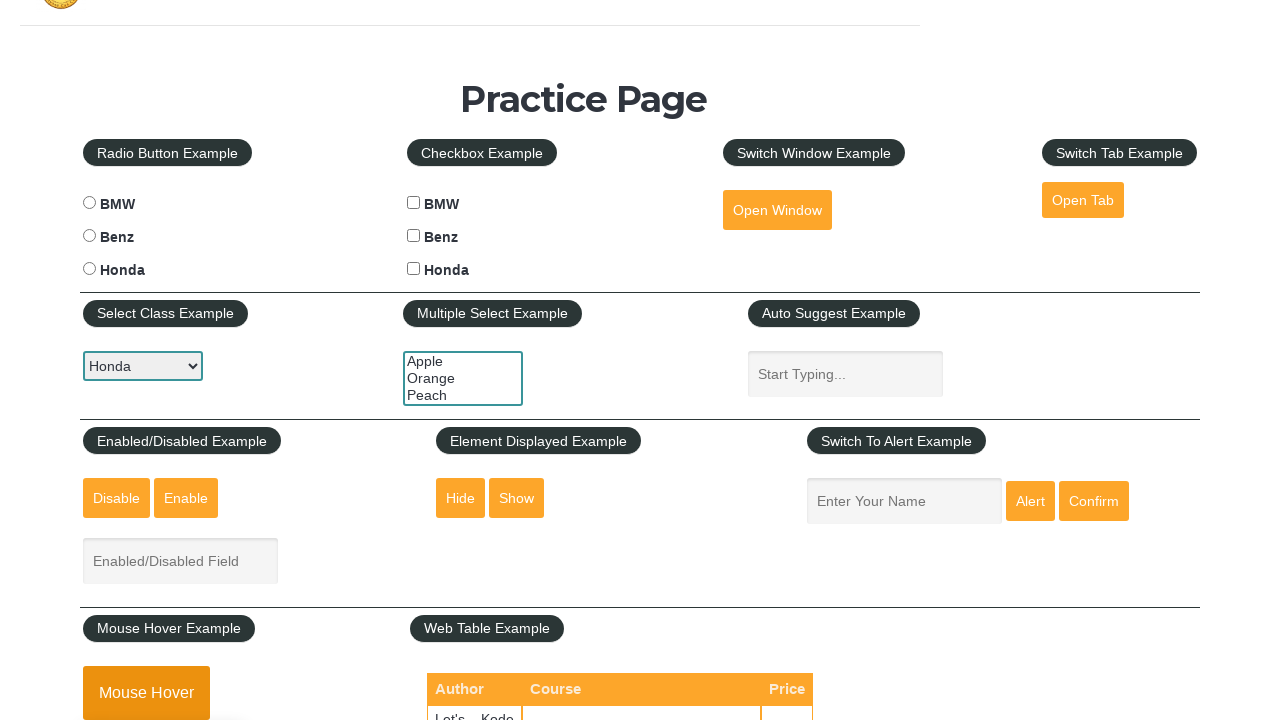

Clicked the Reload link in the dropdown menu at (163, 360) on a:has-text('Reload')
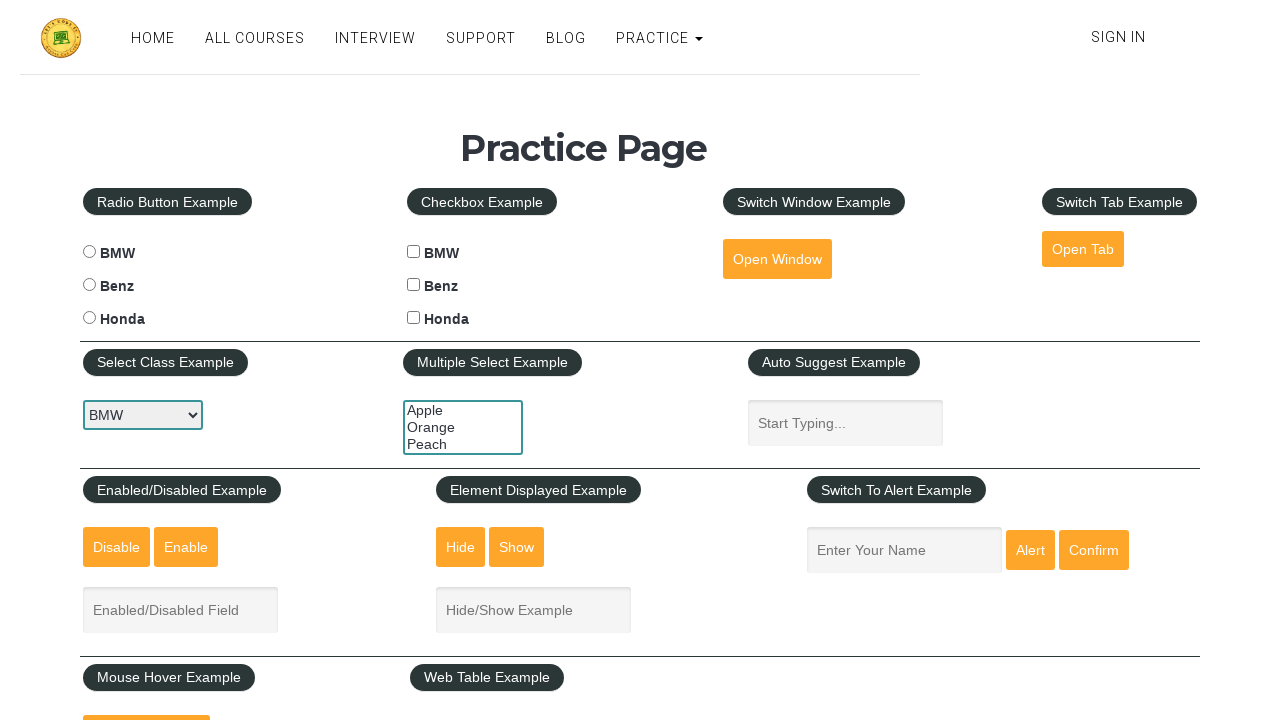

Filled the name input field with 'seshu' on #alert-example-div input#name
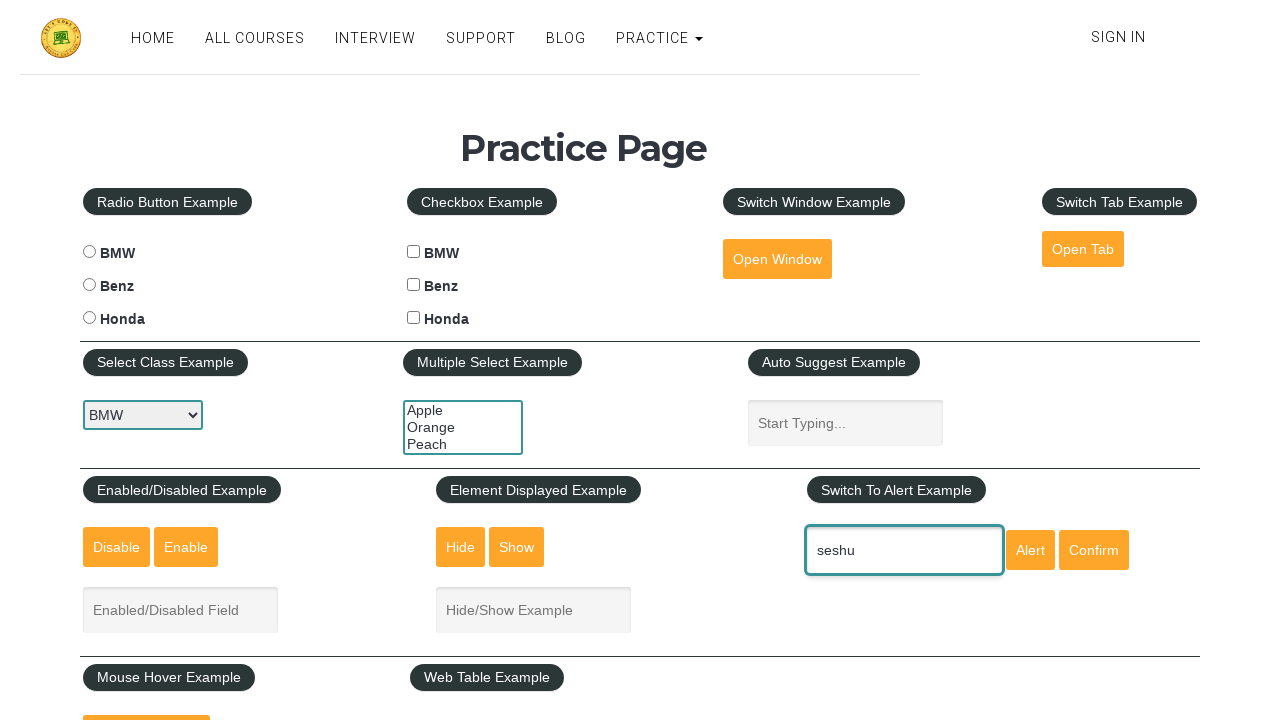

Clicked the confirm button at (1094, 550) on #confirmbtn
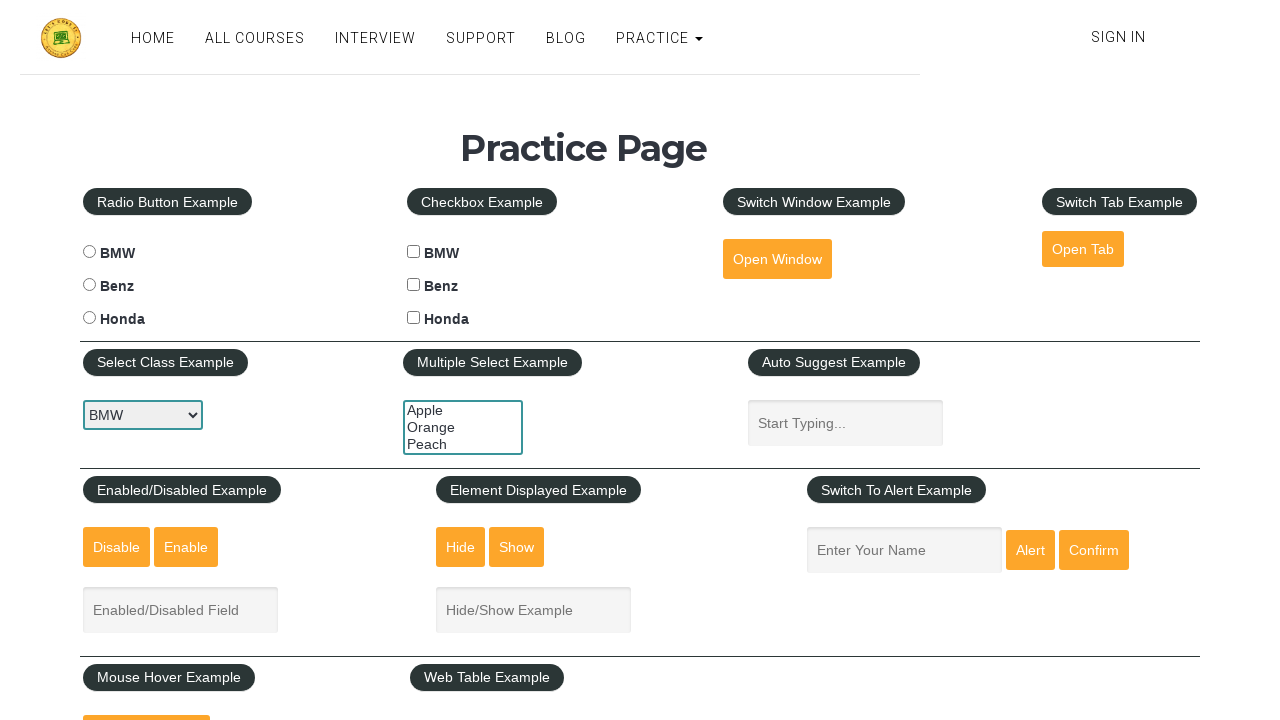

Set up dialog handler to accept confirmation alert
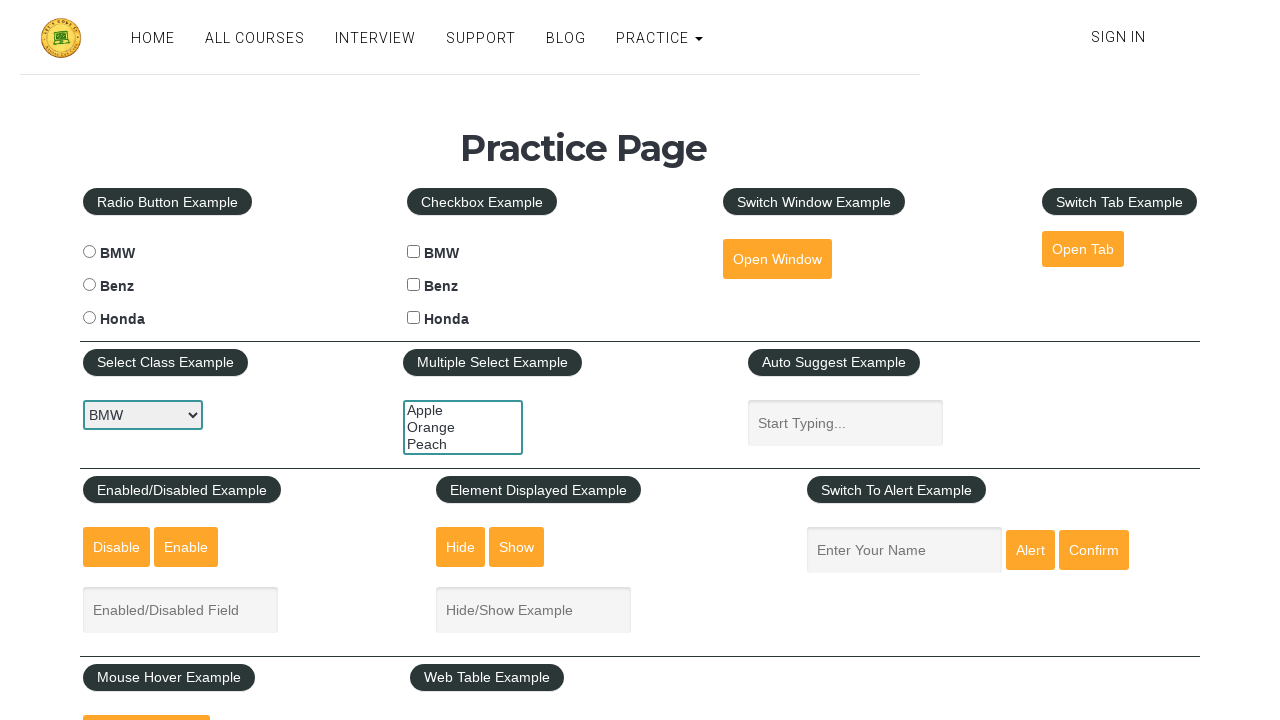

Clicked the confirm button to trigger and accept the alert at (1094, 550) on #confirmbtn
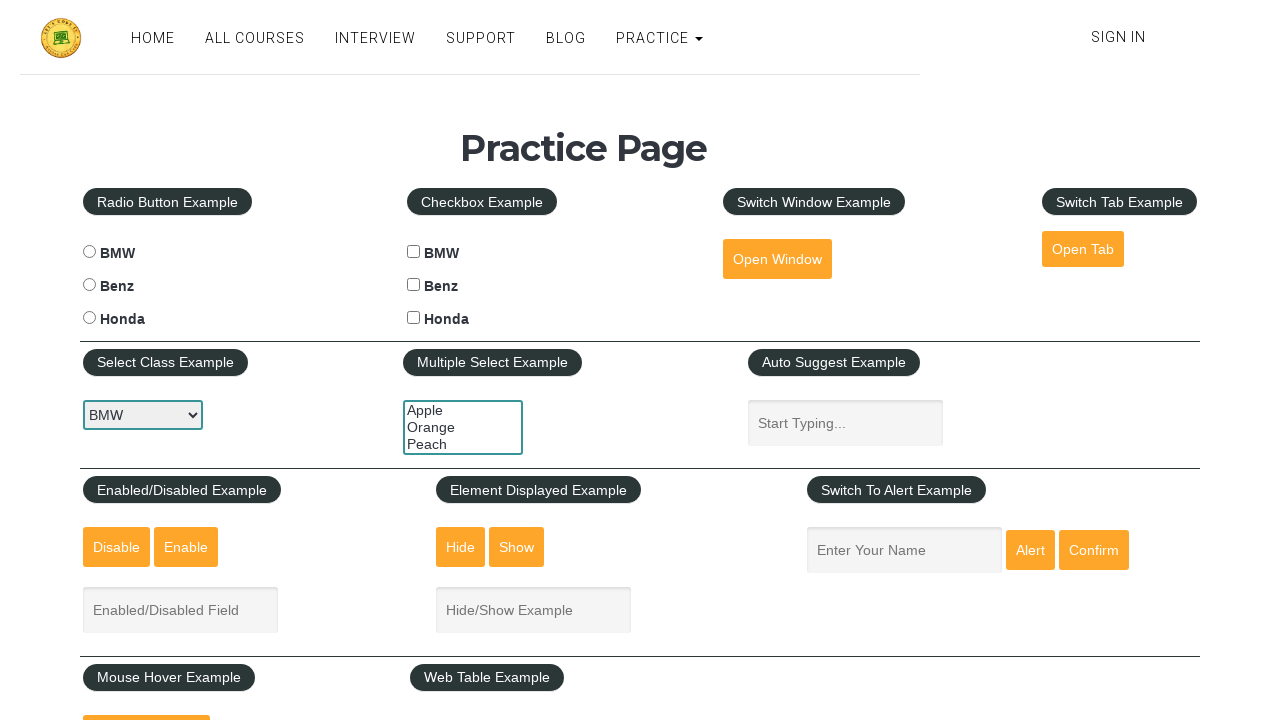

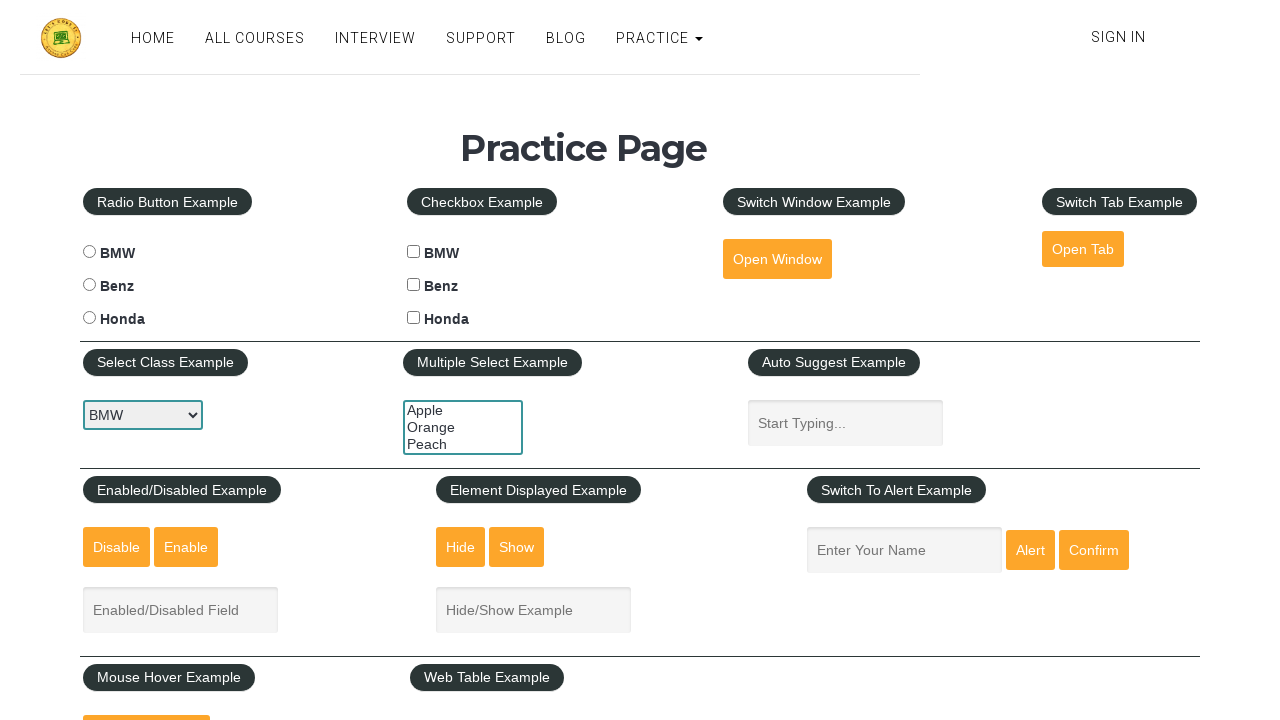